Solves a math problem, enters the answer, checks robot checkboxes, and submits

Starting URL: http://suninjuly.github.io/math.html

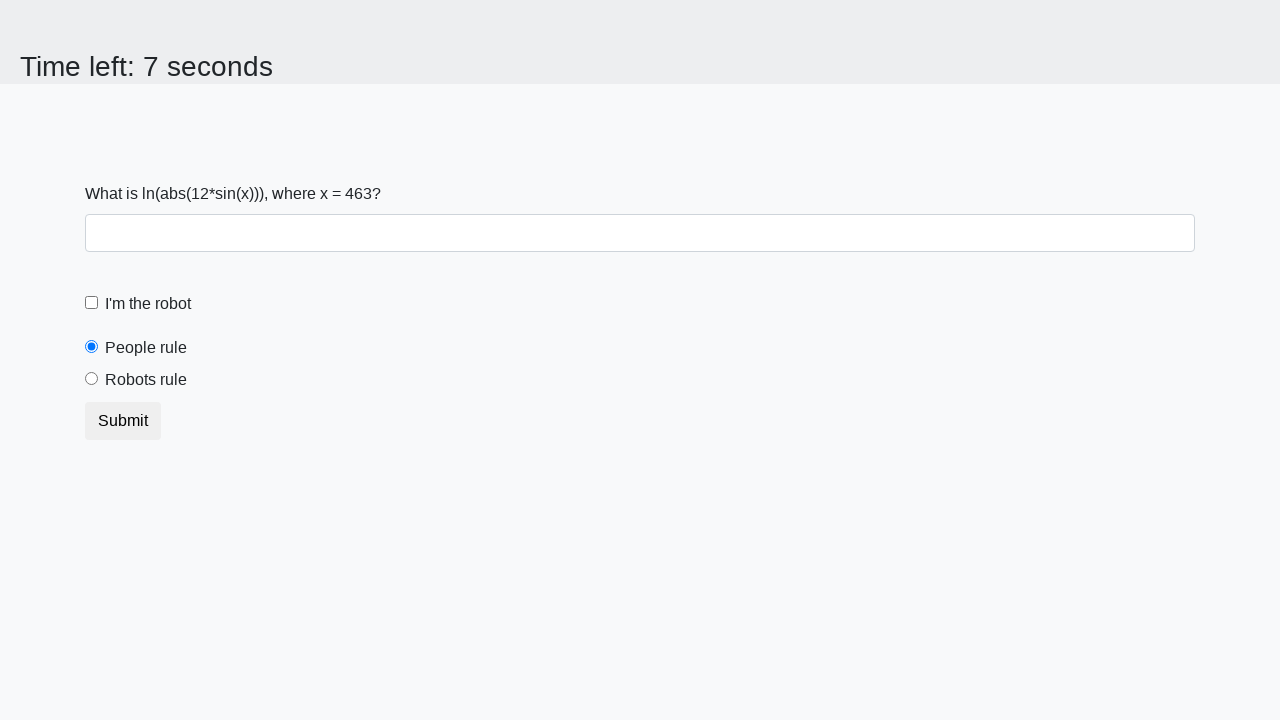

Located the input value element
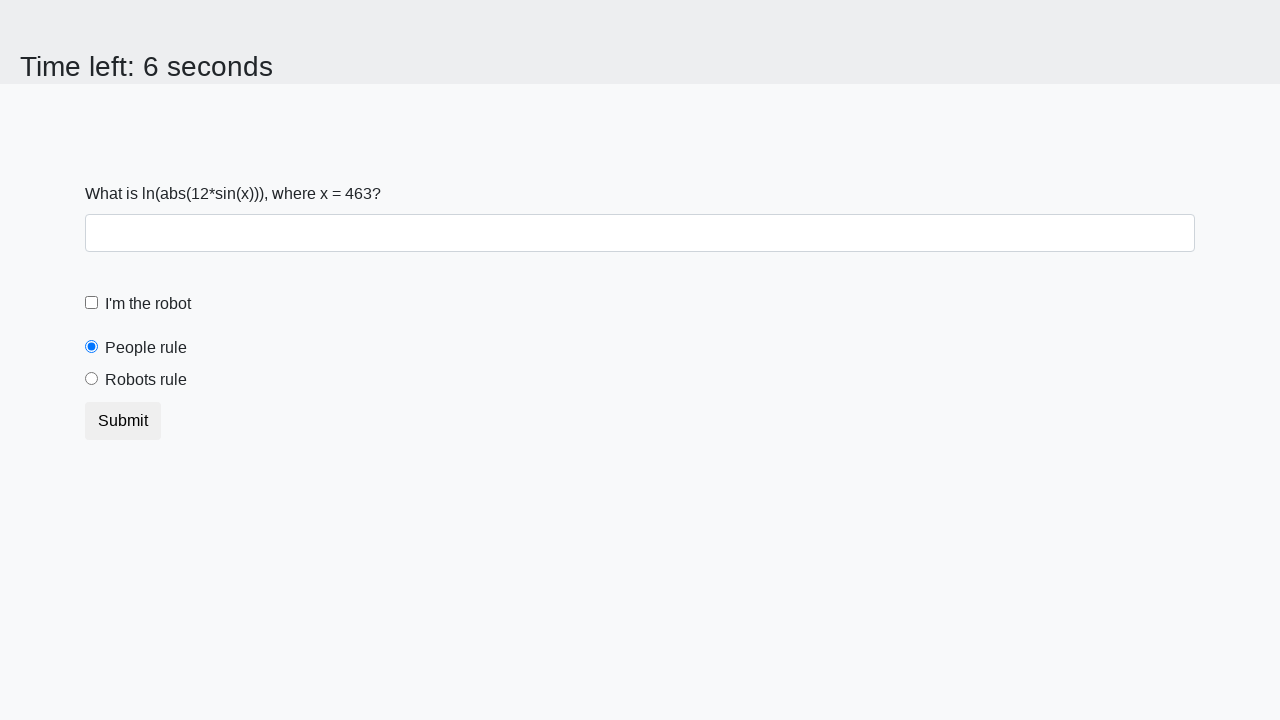

Extracted the value from input_value element
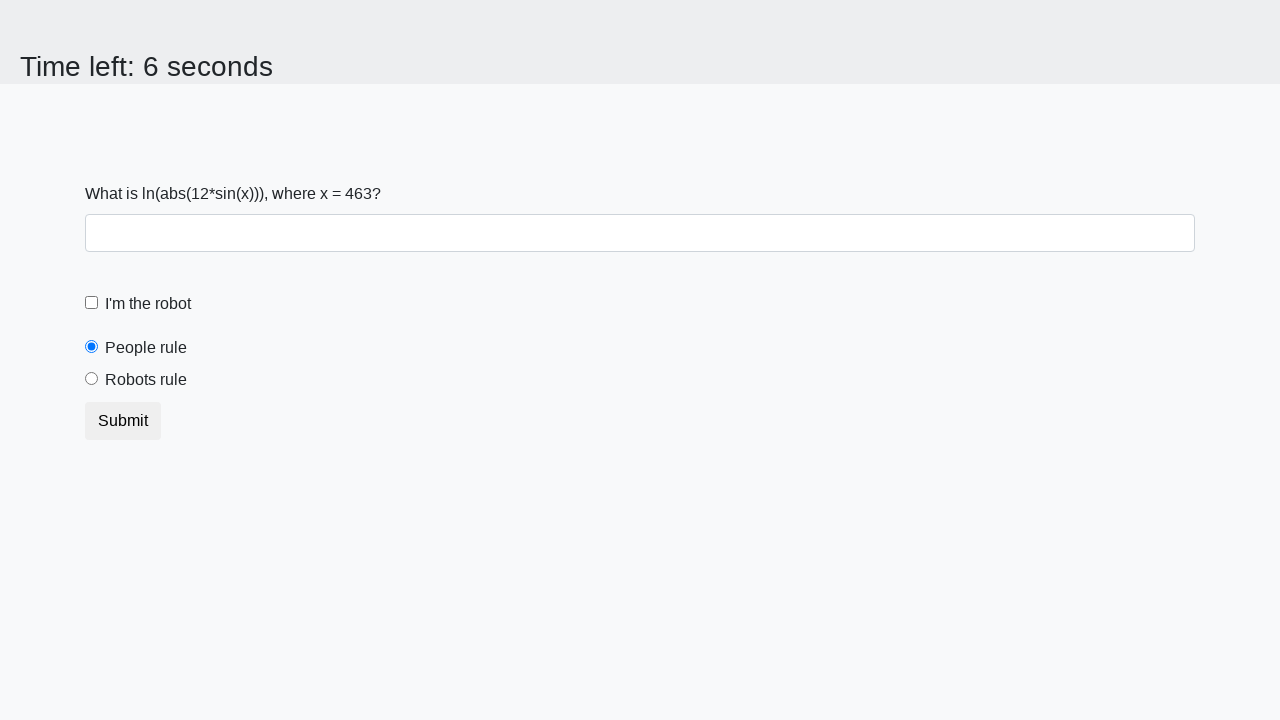

Calculated the math problem result using logarithm and sine functions
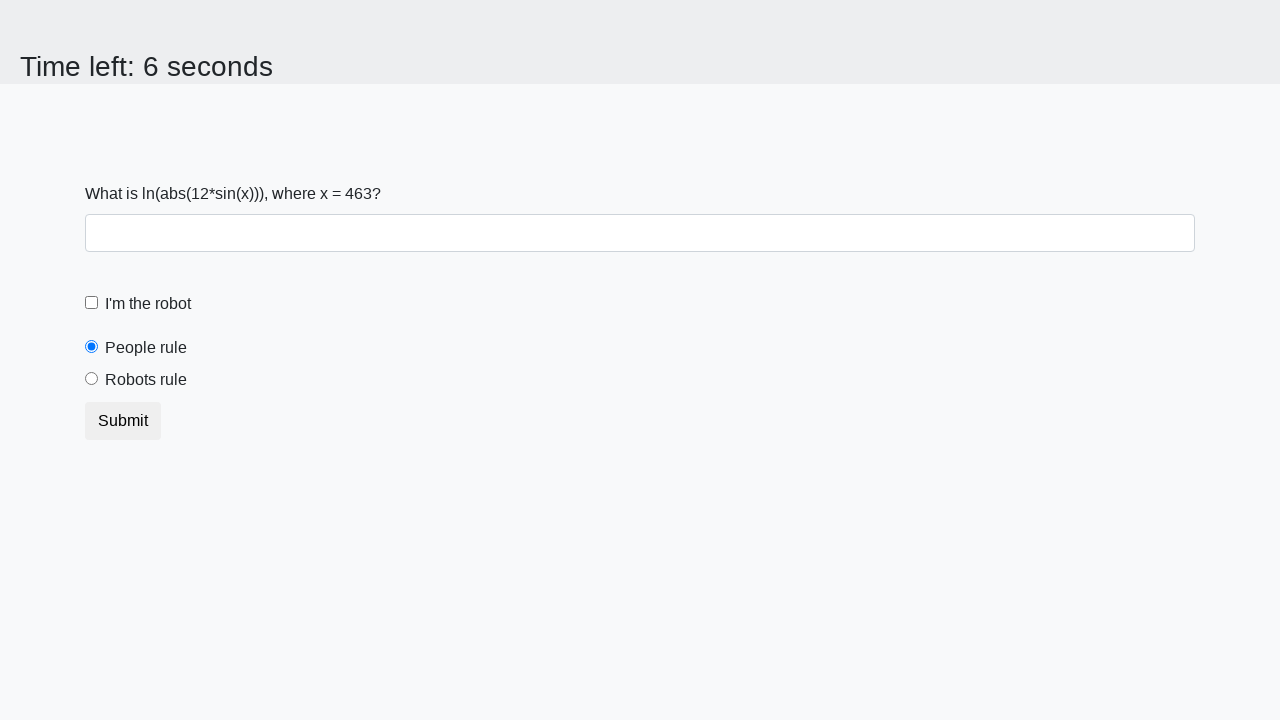

Filled the answer field with calculated result on #answer
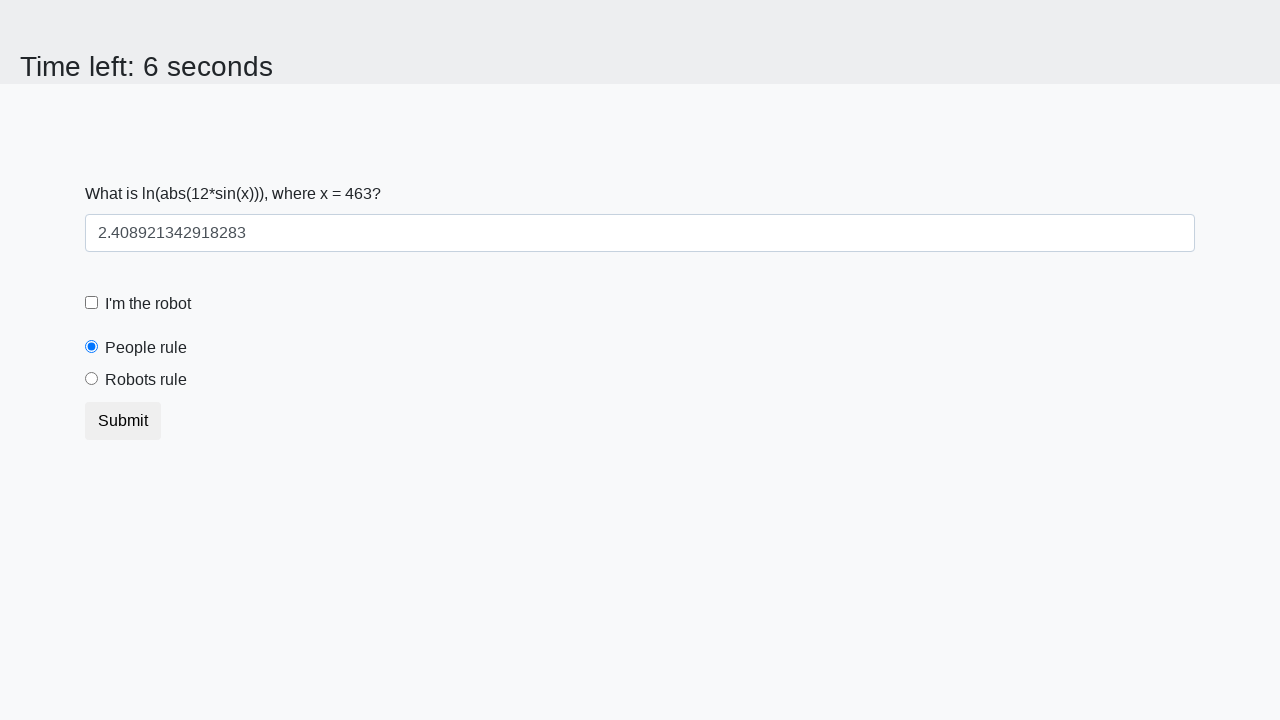

Clicked the robot checkbox at (148, 304) on [for='robotCheckbox']
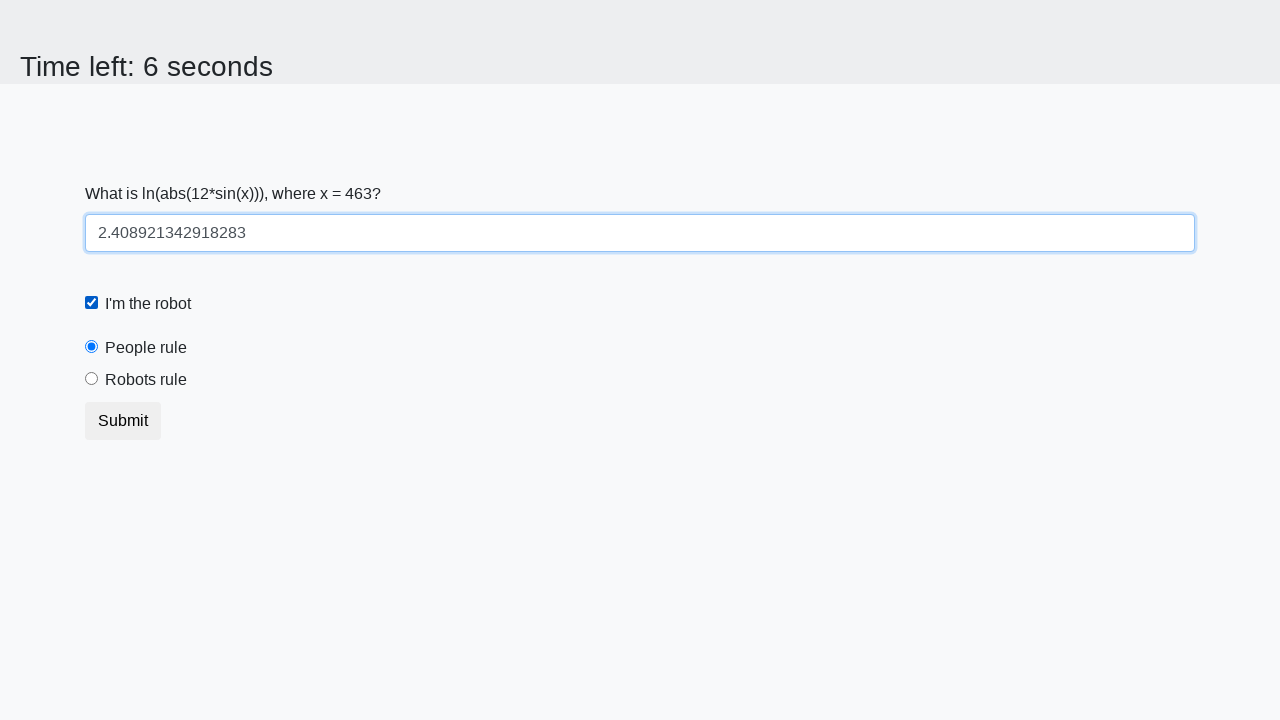

Clicked the robots rule radio button at (146, 380) on [for='robotsRule']
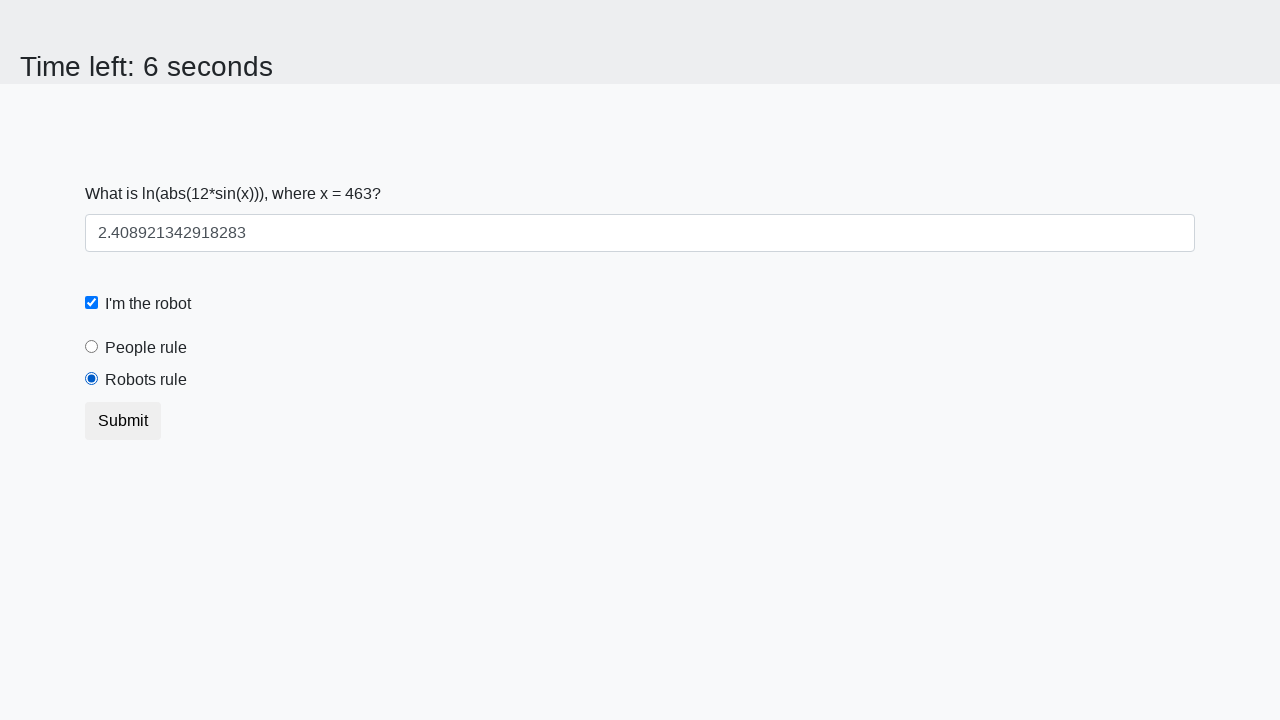

Clicked the Submit button to submit the form at (123, 421) on xpath=//button[text()='Submit']
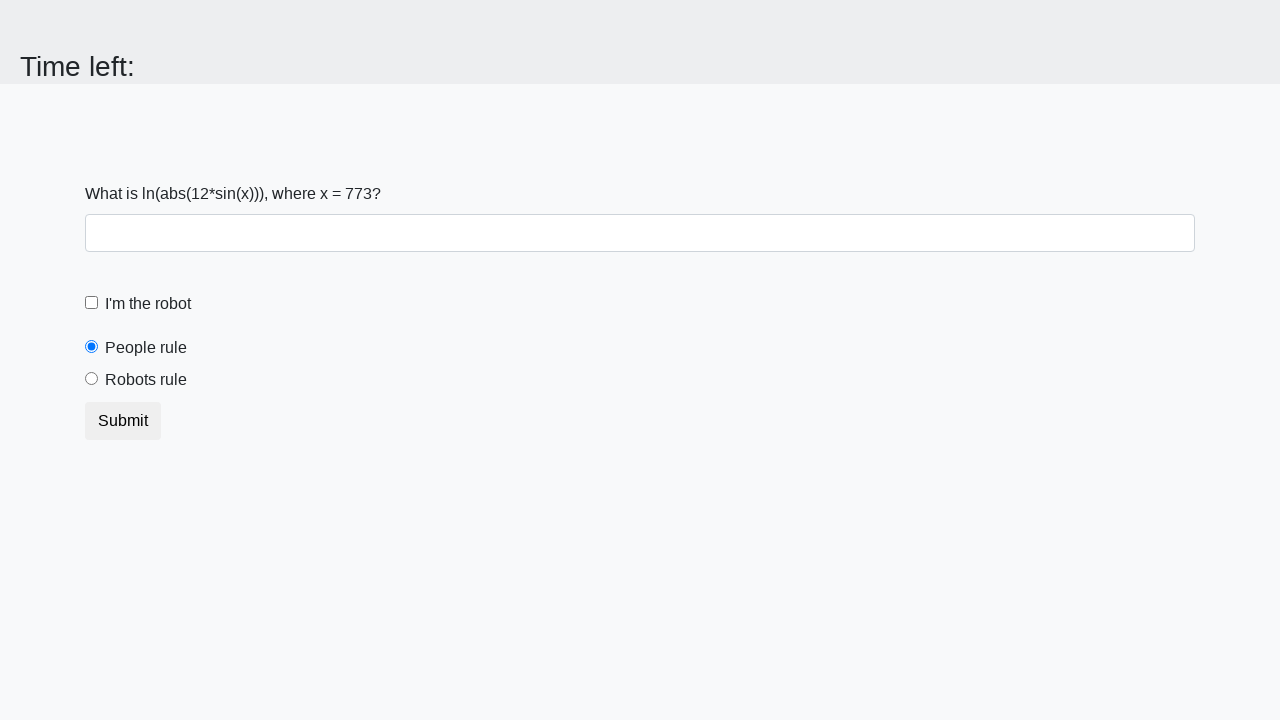

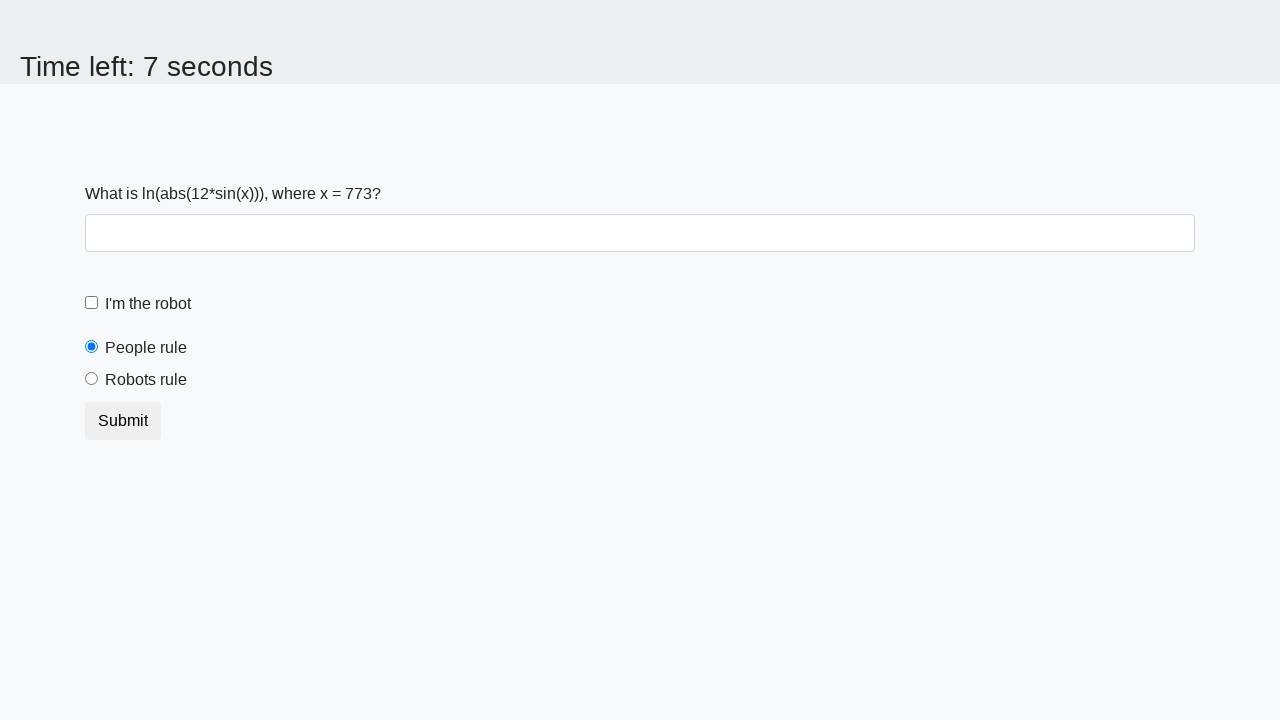